Tests various form elements on an automation practice page including dropdown selection, checkbox clicking, radio button selection, and alert handling

Starting URL: https://rahulshettyacademy.com/AutomationPractice/

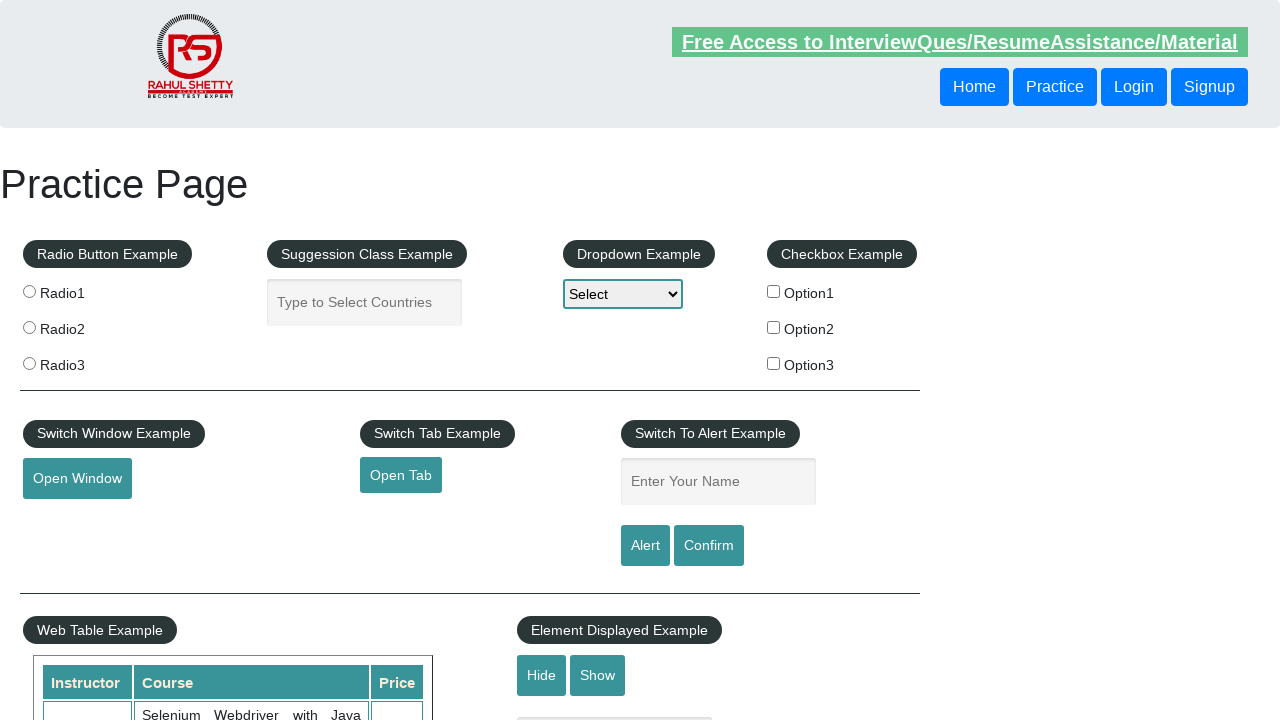

Selected Option2 from dropdown by index on select#dropdown-class-example
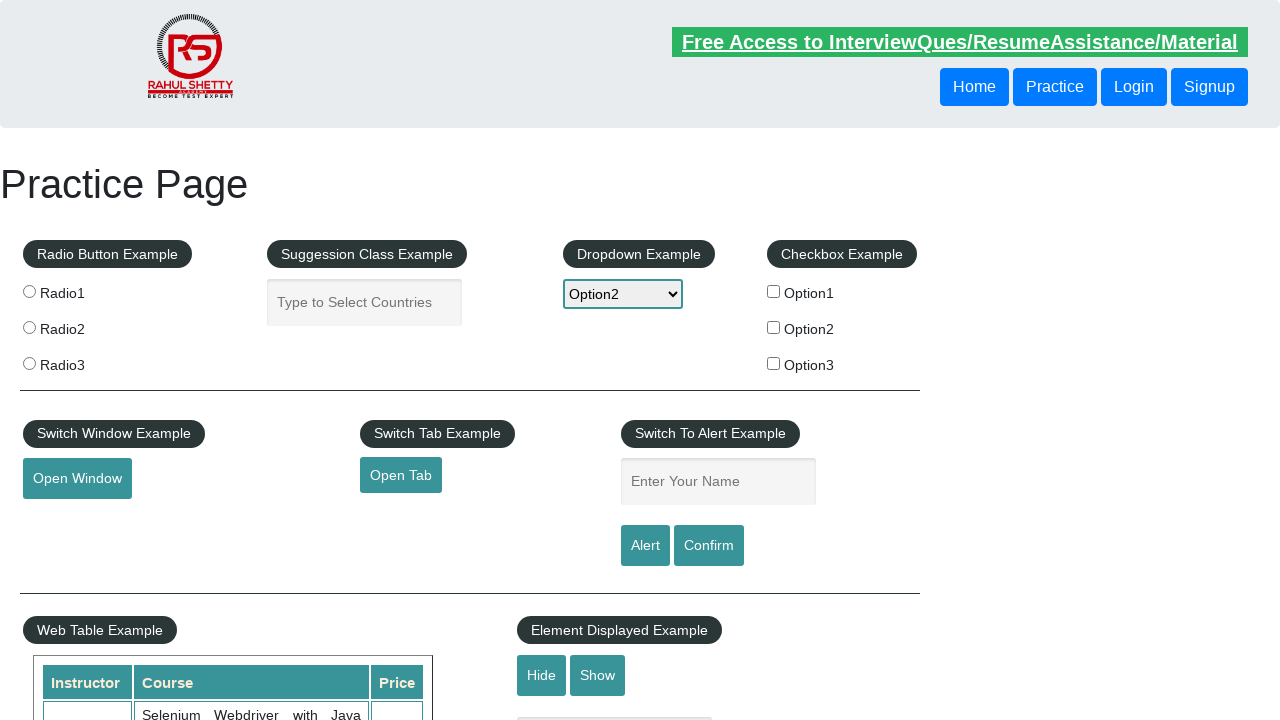

Clicked checkbox option 1 at (774, 291) on #checkBoxOption1
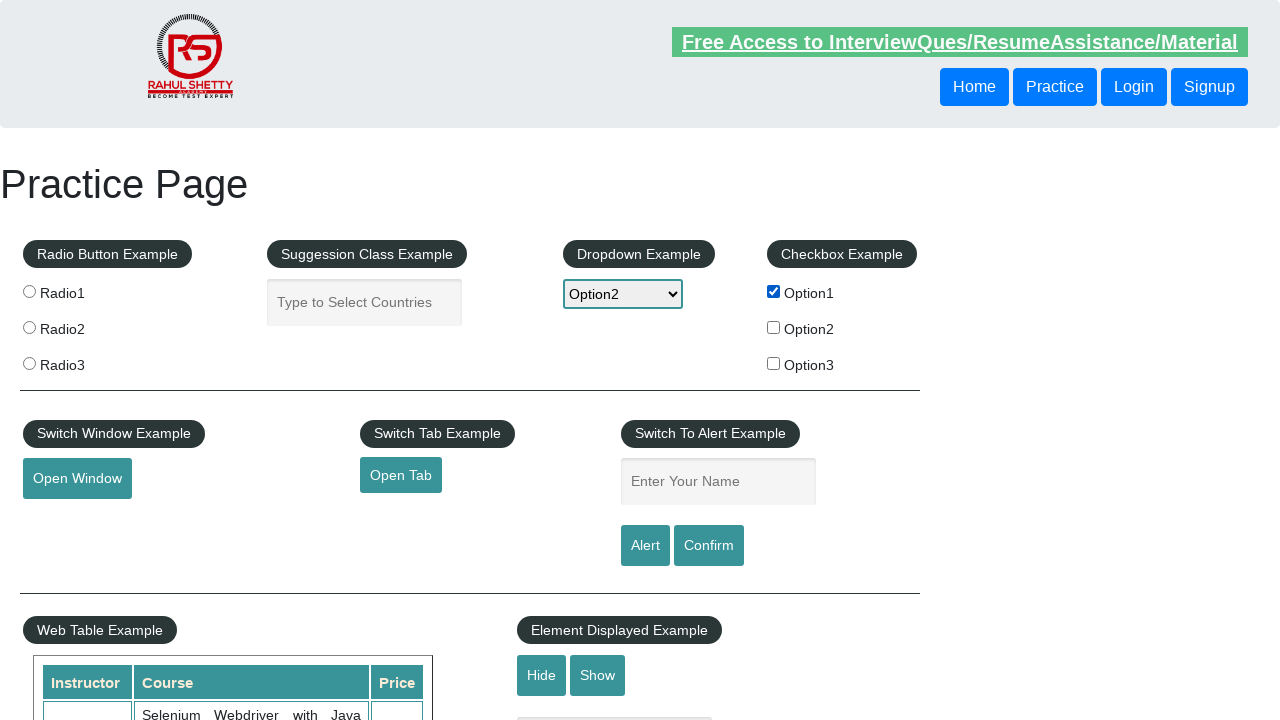

Clicked first radio button at (29, 291) on (//input[@name='radioButton'])[1]
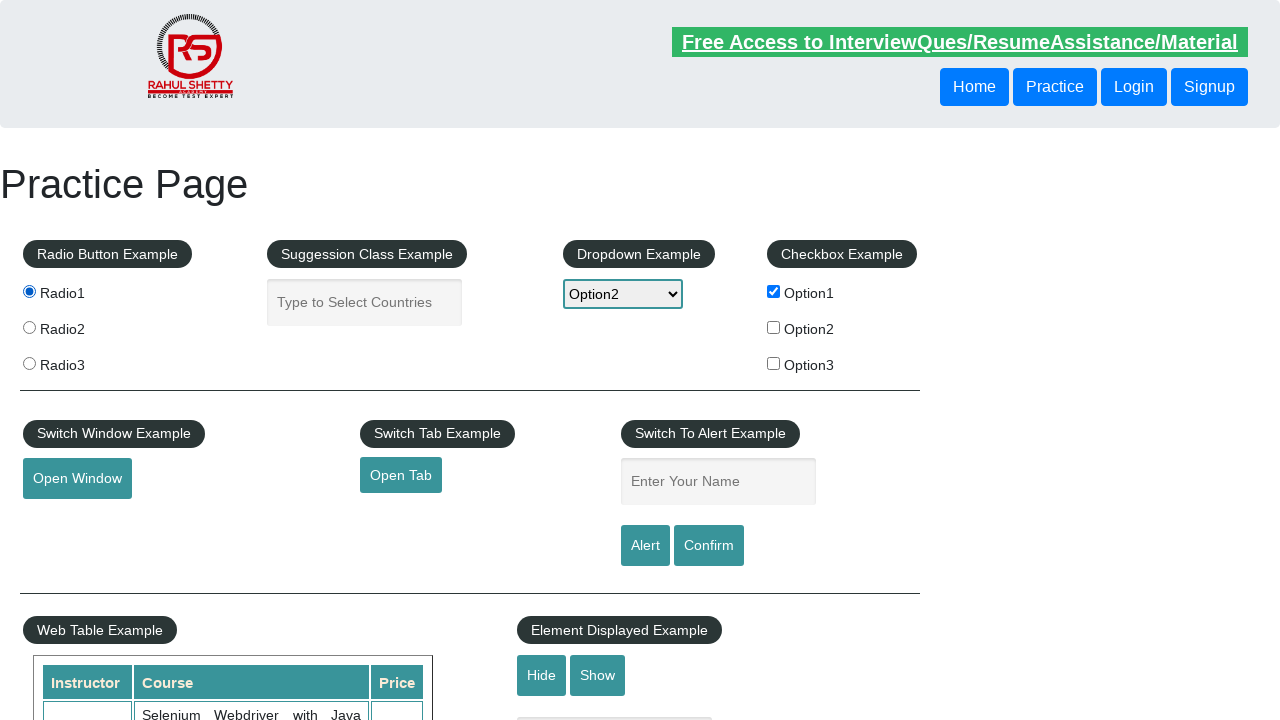

Filled name field with 'abcd' on #name
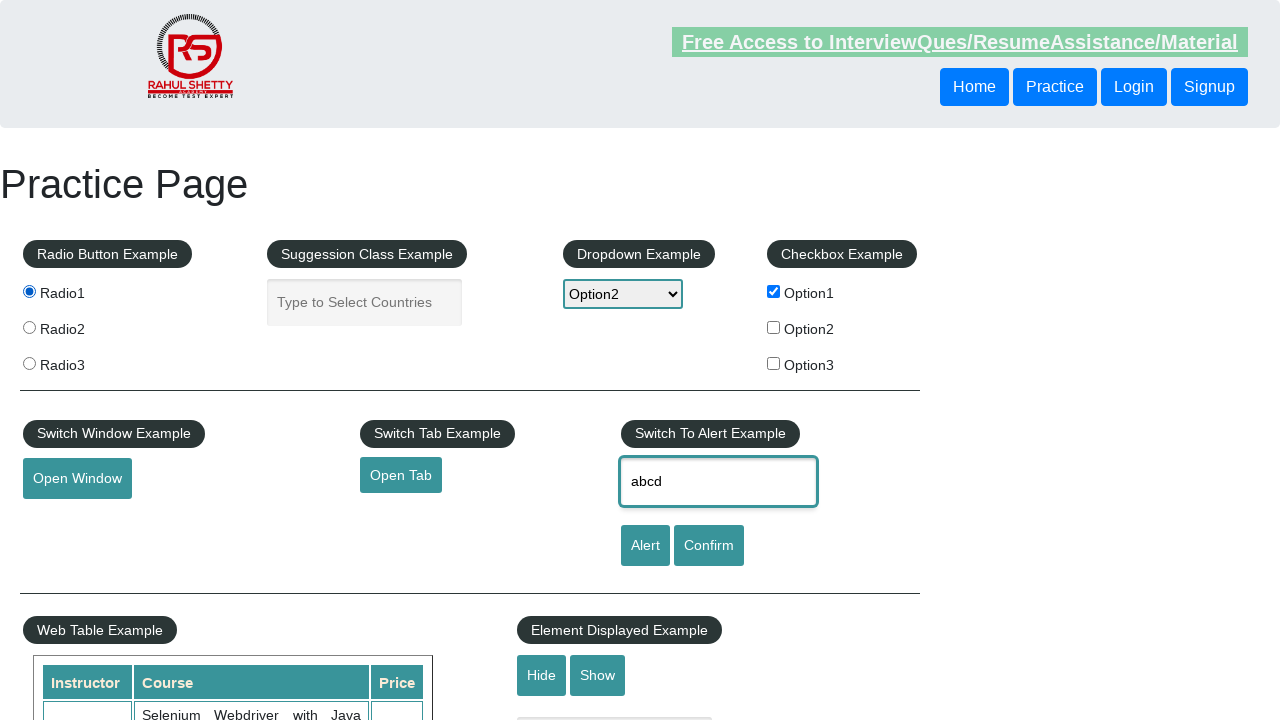

Clicked alert button to trigger alert dialog at (645, 546) on #alertbtn
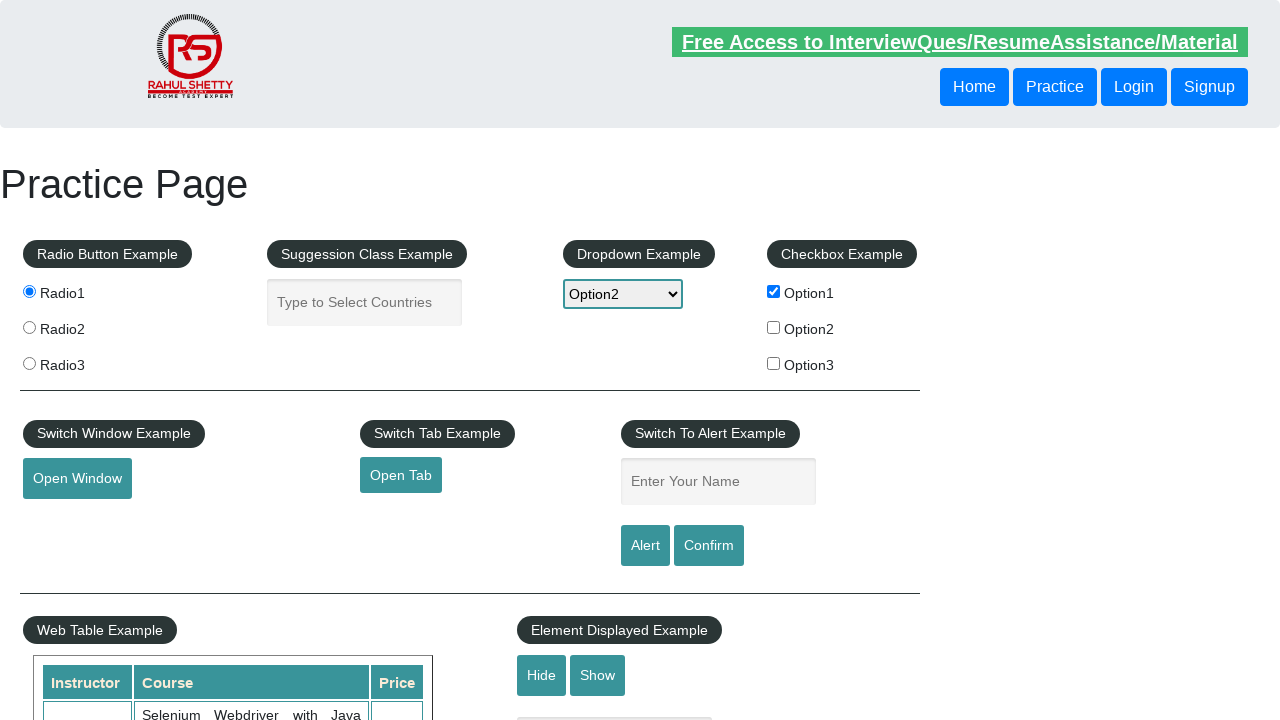

Accepted alert dialog
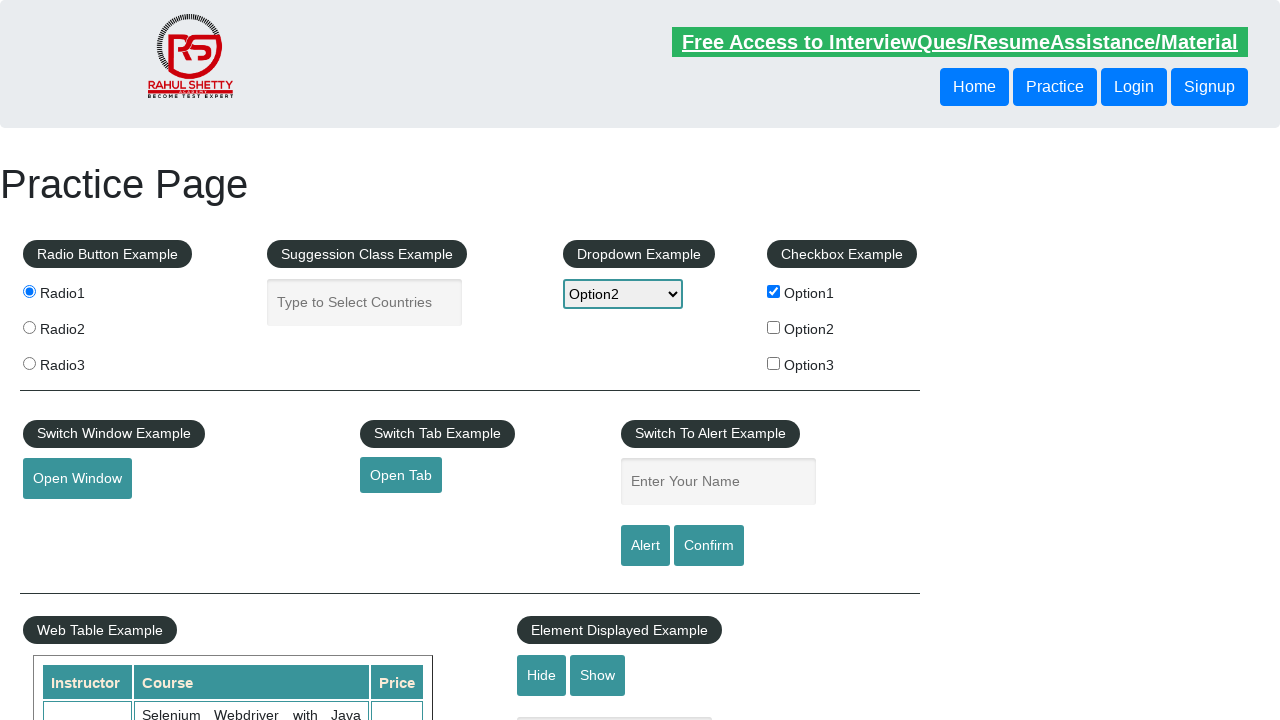

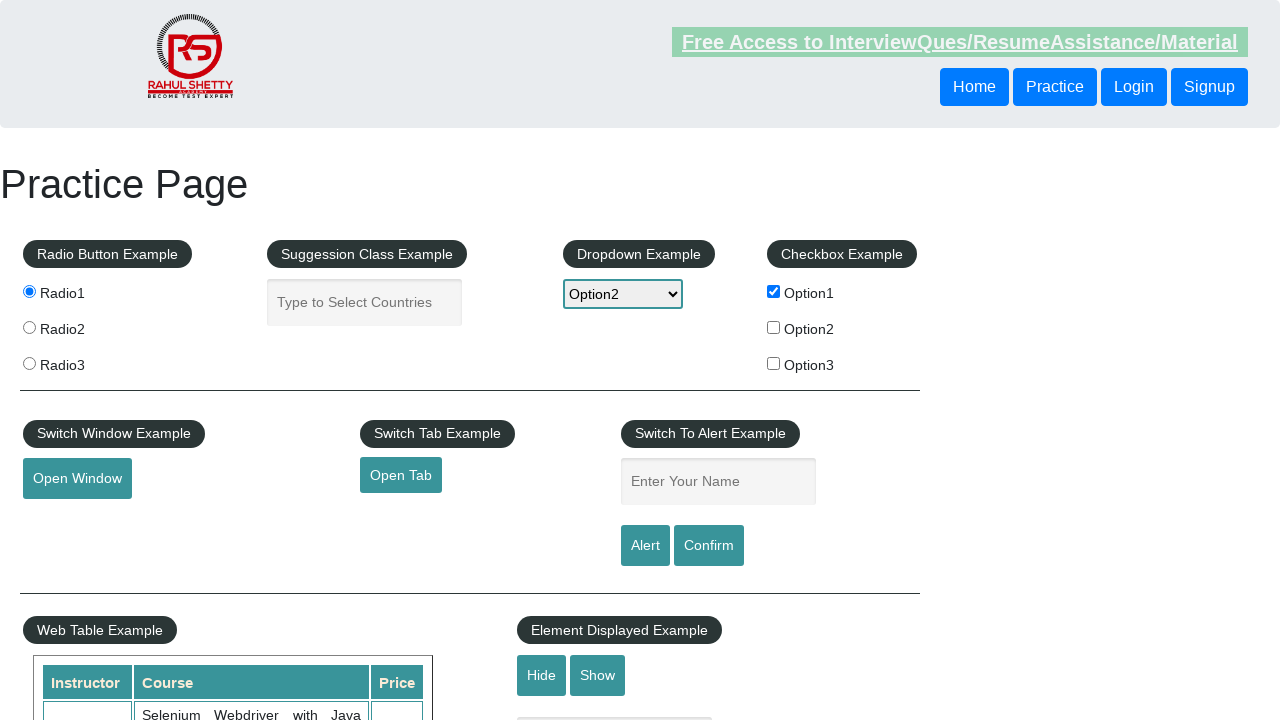